Verifies category filter elements (Phones, Notebooks, Monitors) are present and clicks on the Monitors category

Starting URL: https://www.demoblaze.com/

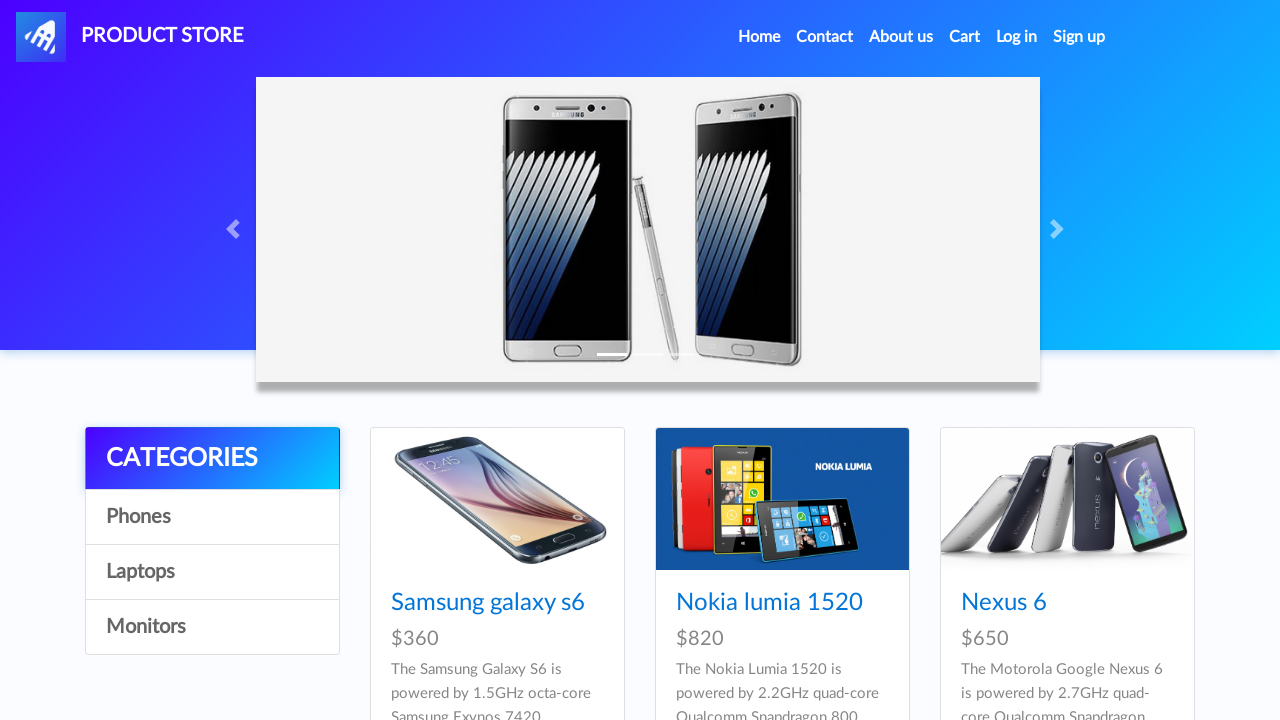

Waited for Phones category element to be present
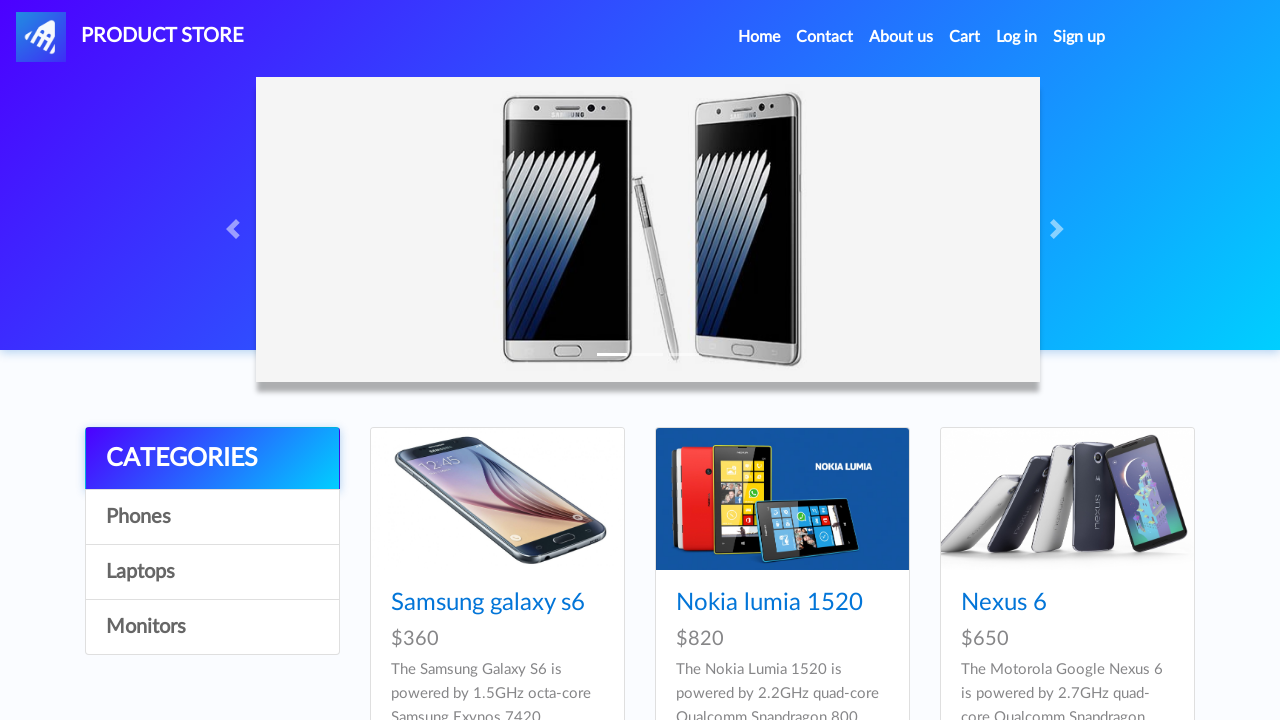

Verified Notebooks category element is present
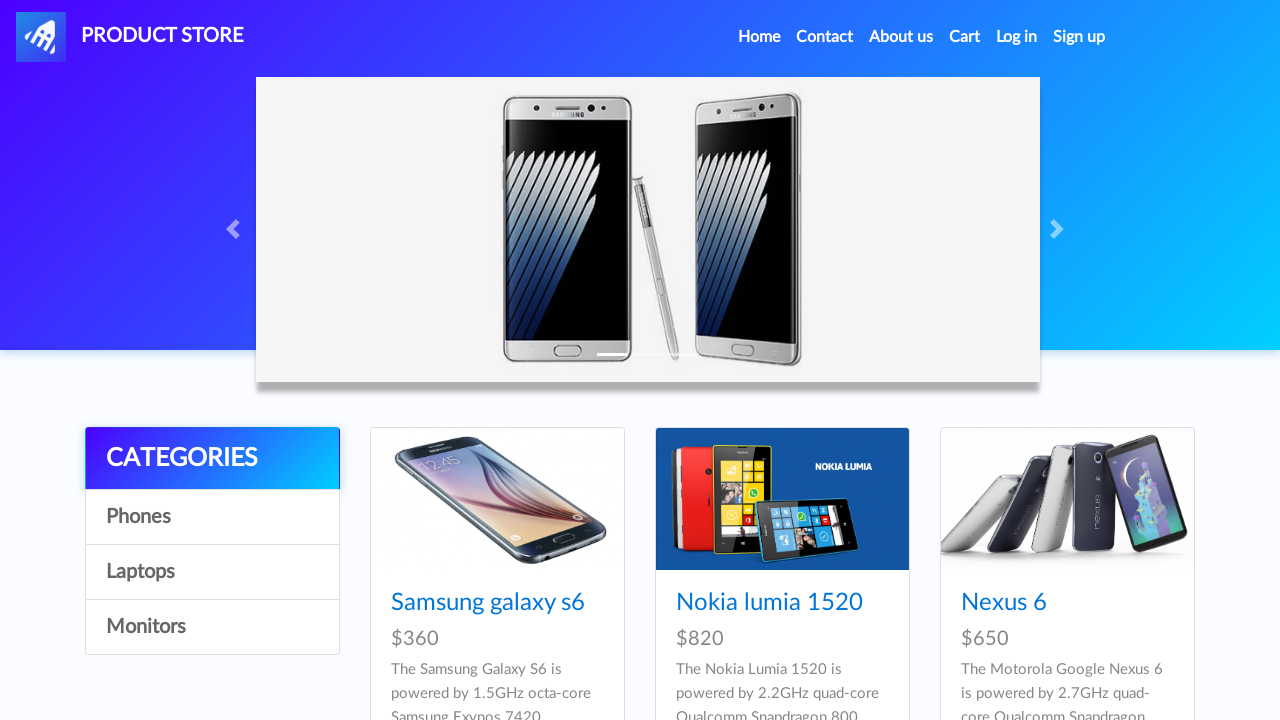

Clicked on Monitors category filter at (212, 627) on #itemc[onclick="byCat('monitor')"]
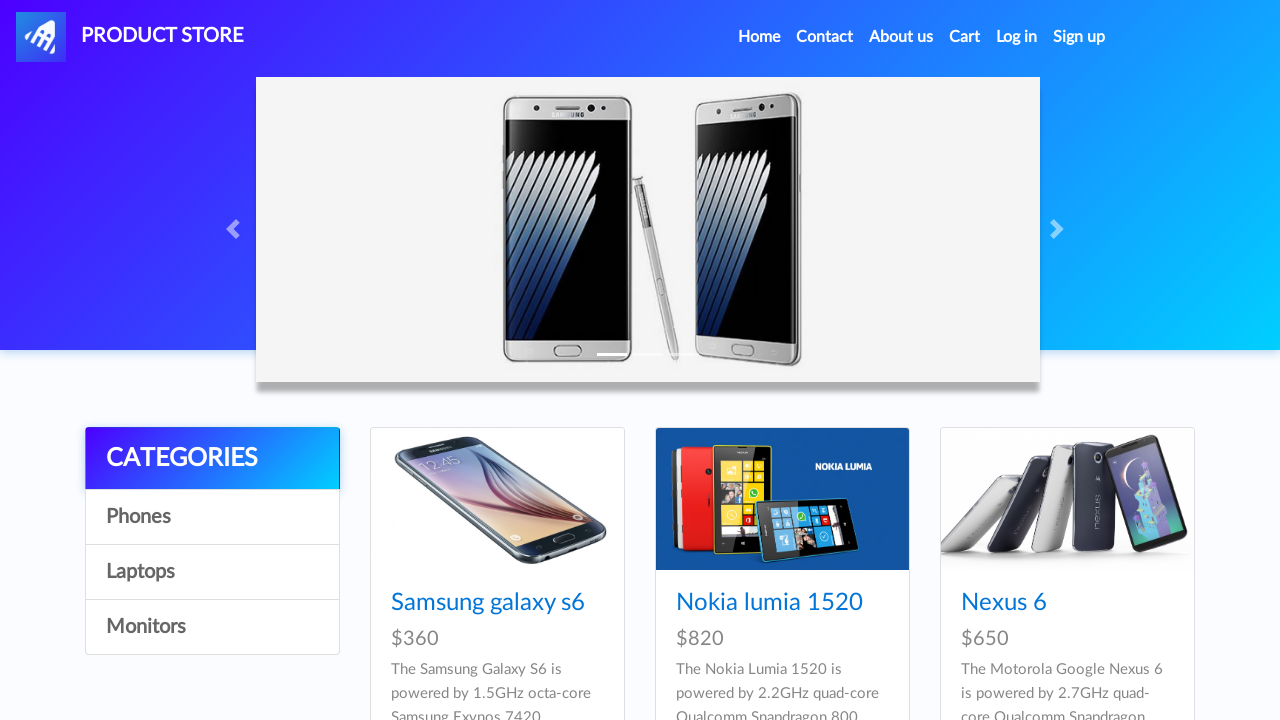

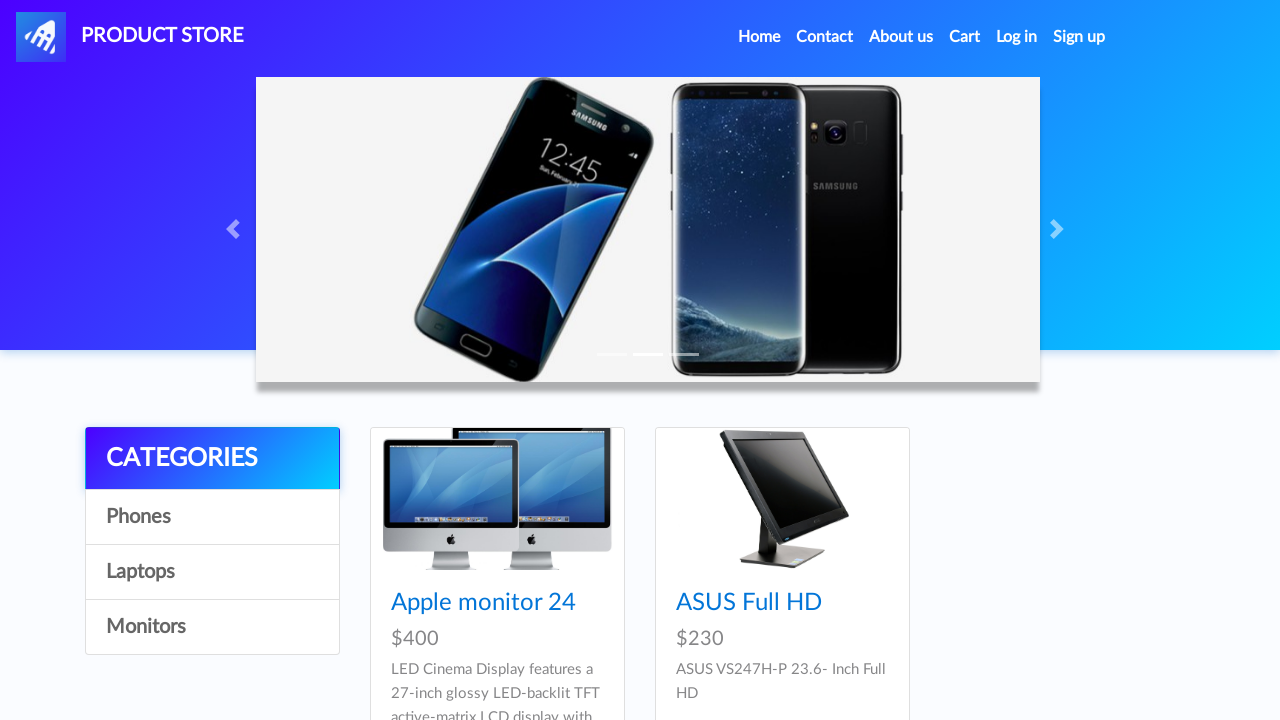